Tests browser window handling by clicking a link that opens a new window, switching to the new window to verify its content, then switching back to the original window to verify navigation between windows works correctly.

Starting URL: https://the-internet.herokuapp.com/windows

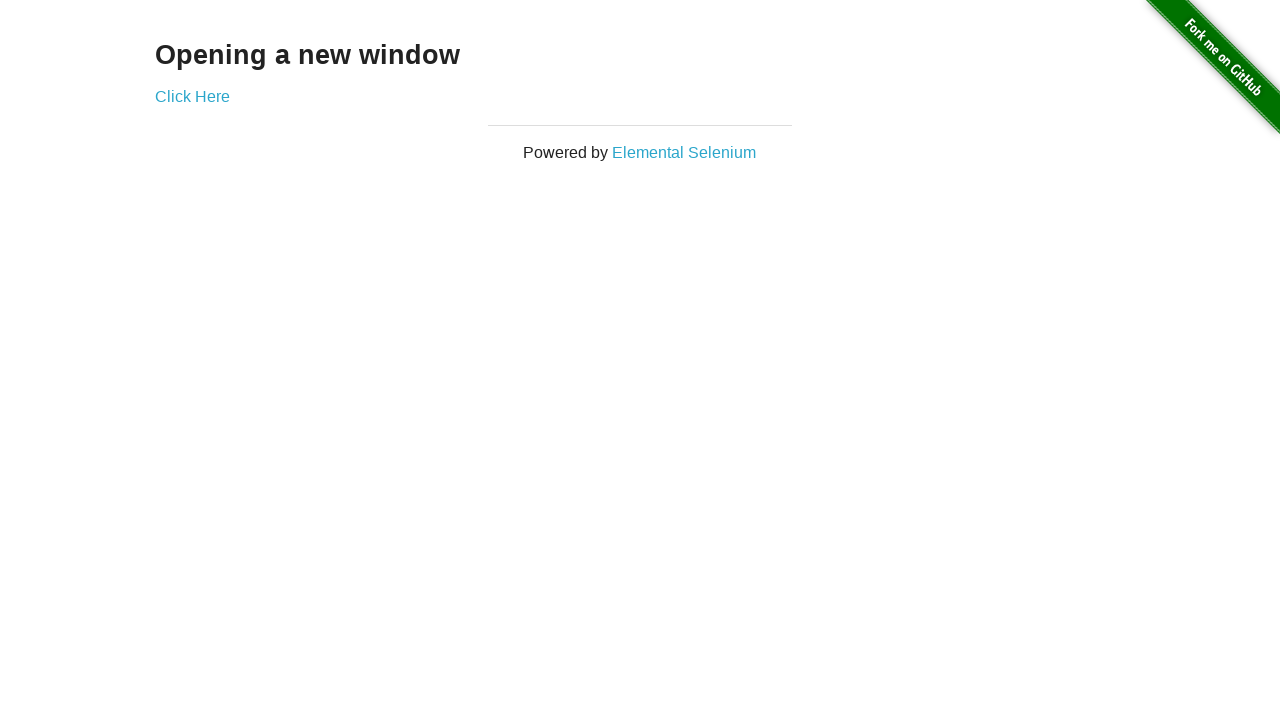

Verified heading text 'Opening a new window' on initial page
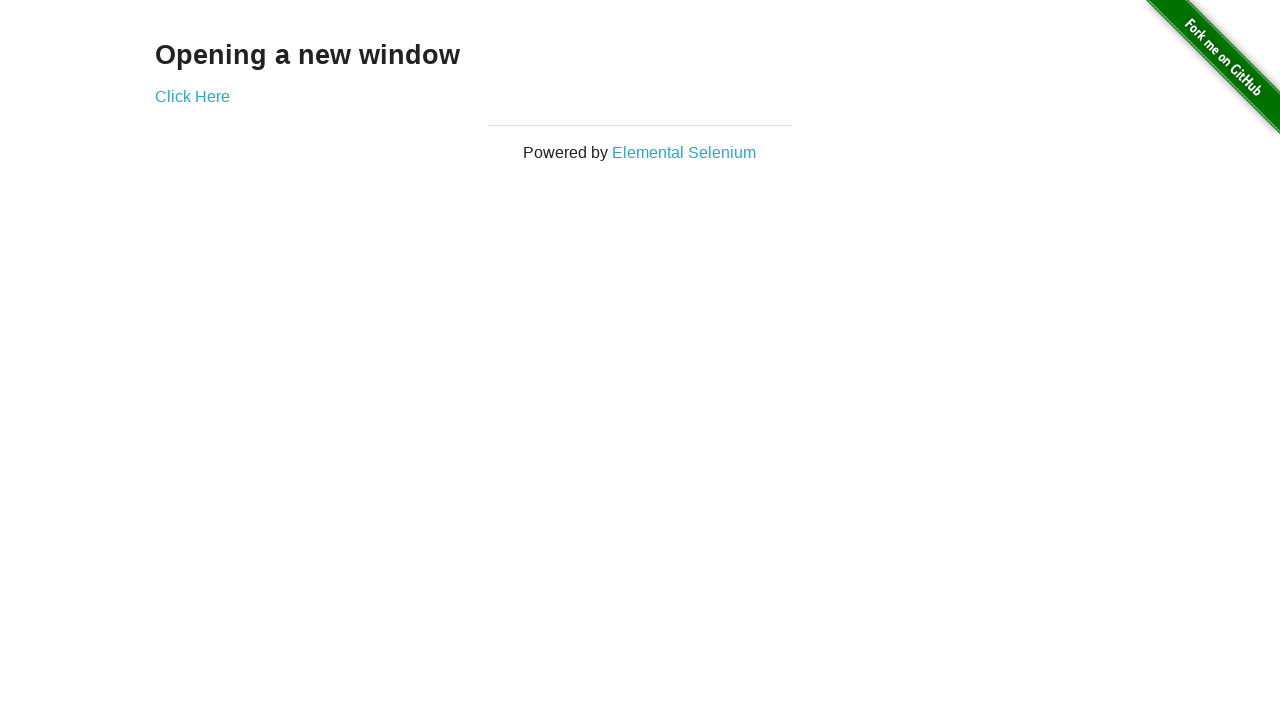

Verified initial page title is 'The Internet'
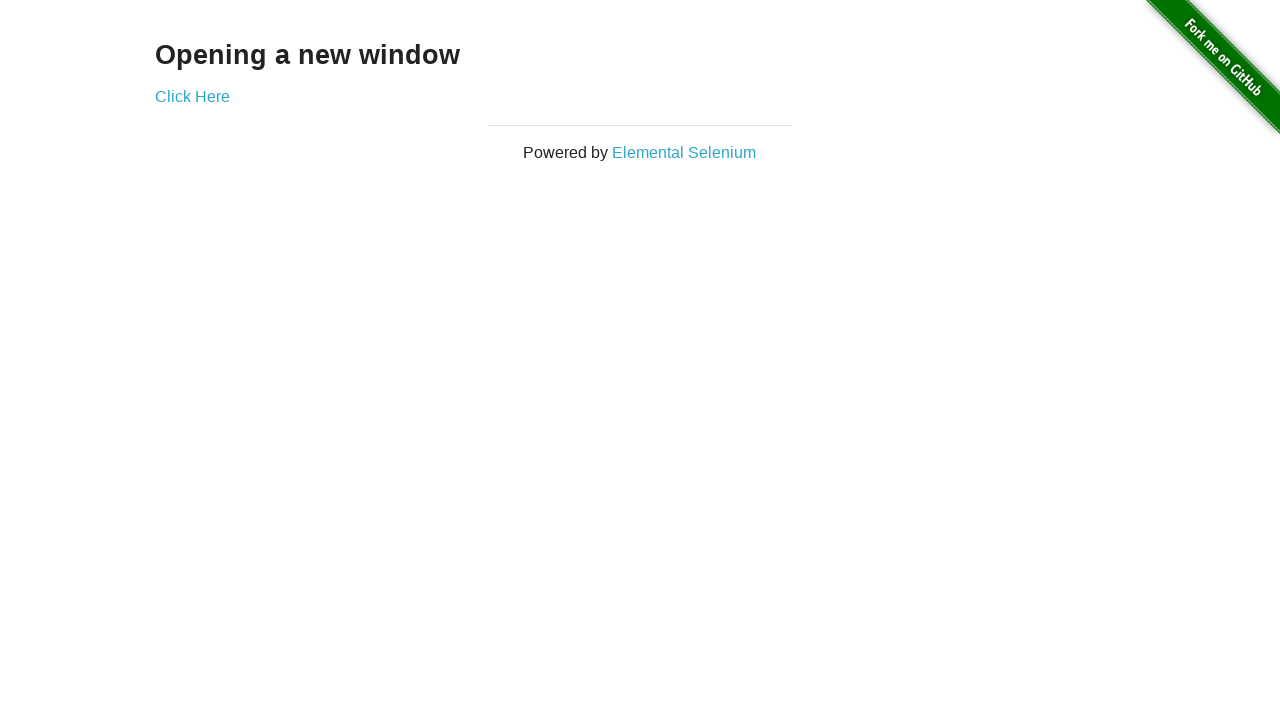

Clicked 'Click Here' link to open new window at (192, 96) on text=Click Here
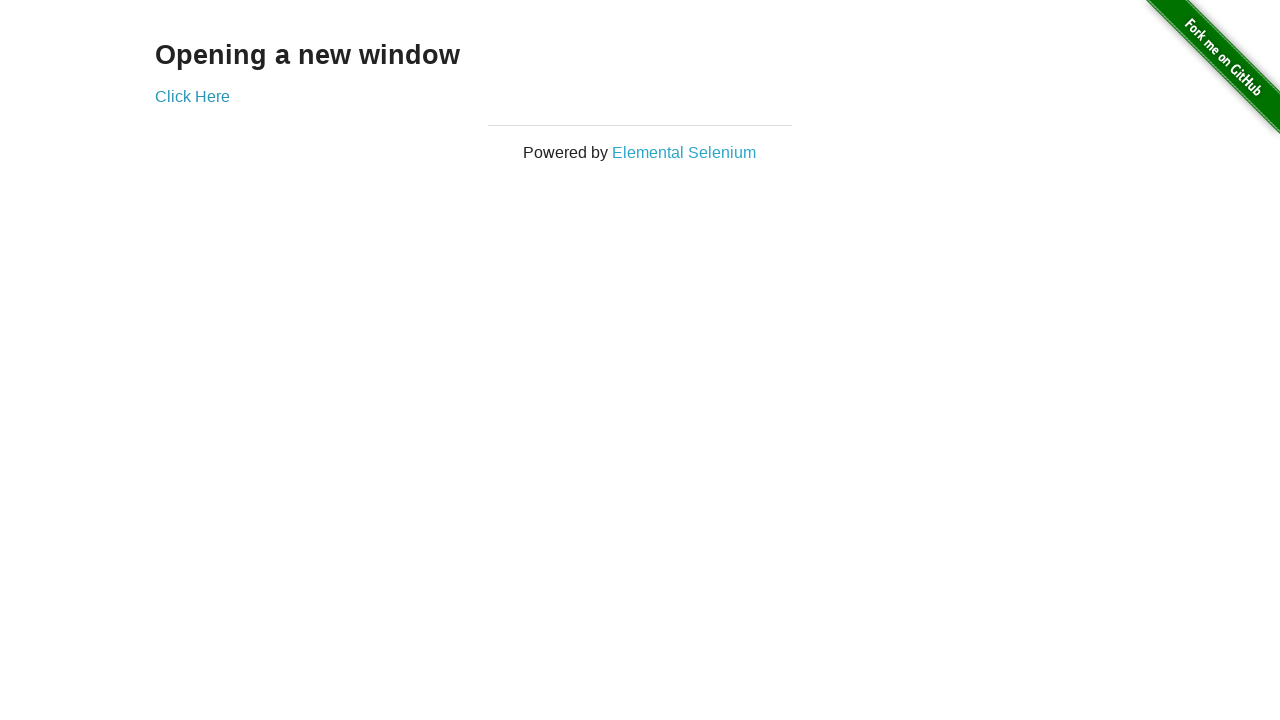

Captured new window/page instance
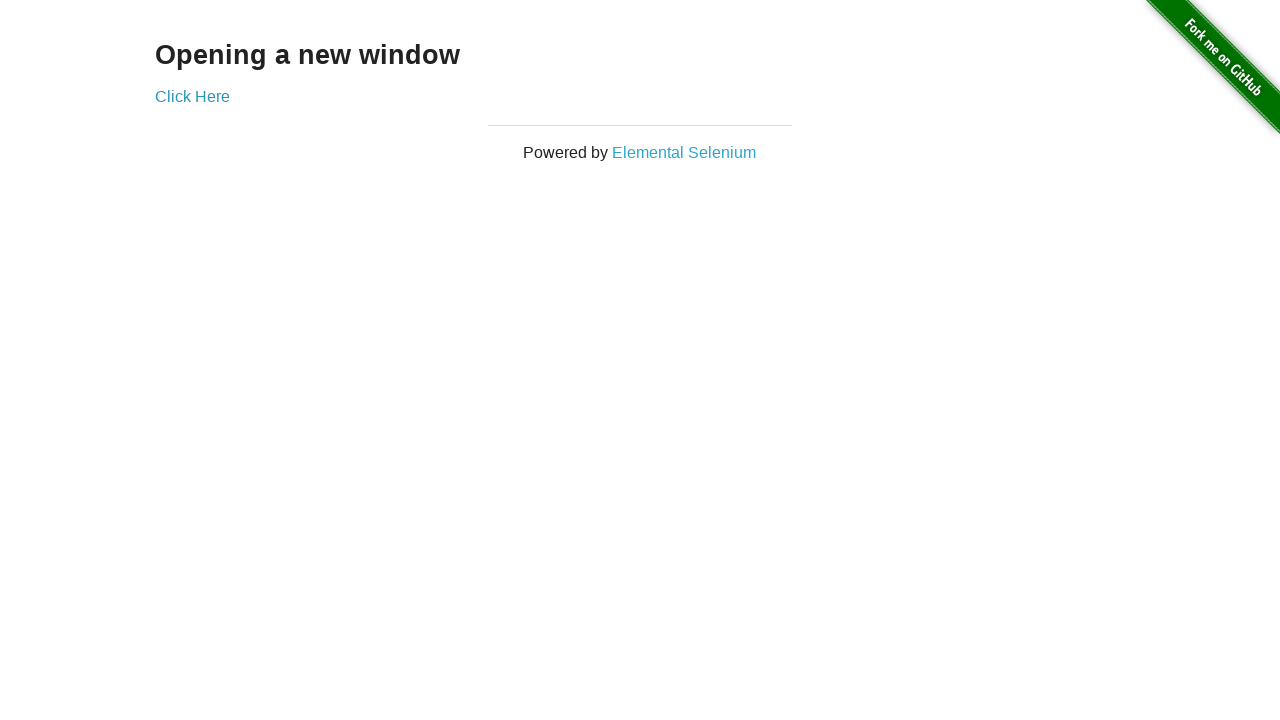

Waited for new window to load completely
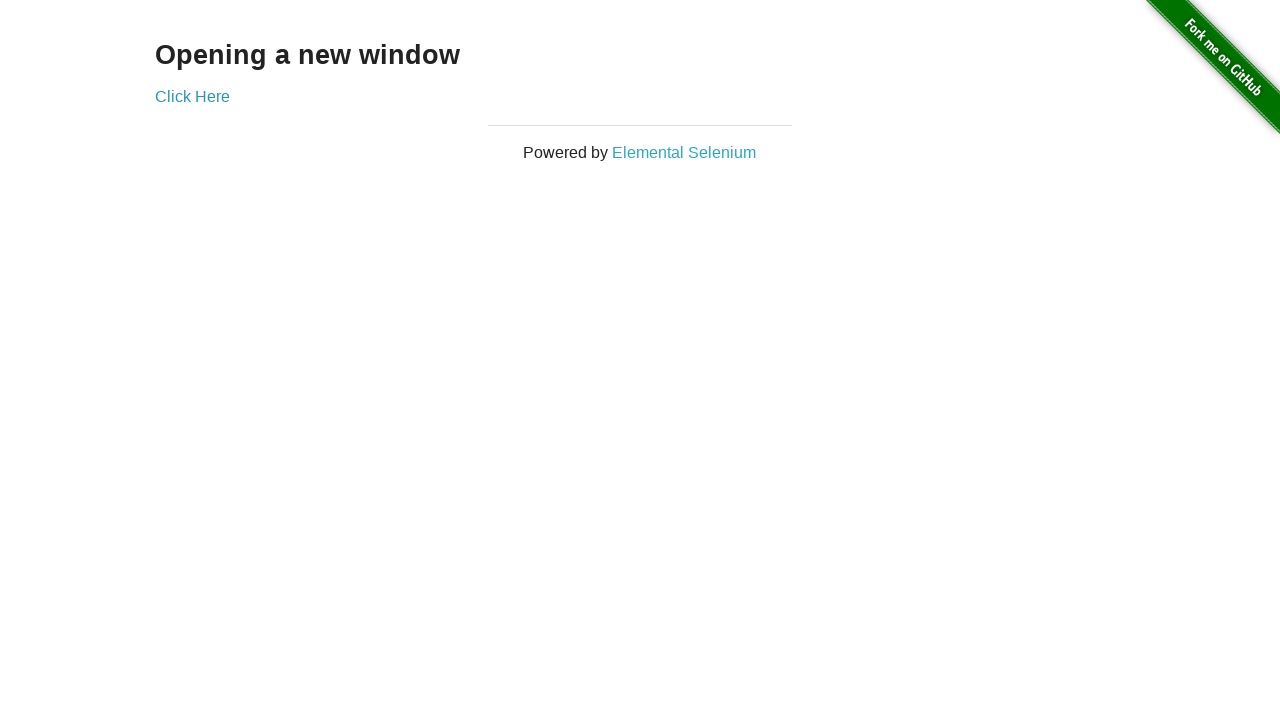

Verified new window title is 'New Window'
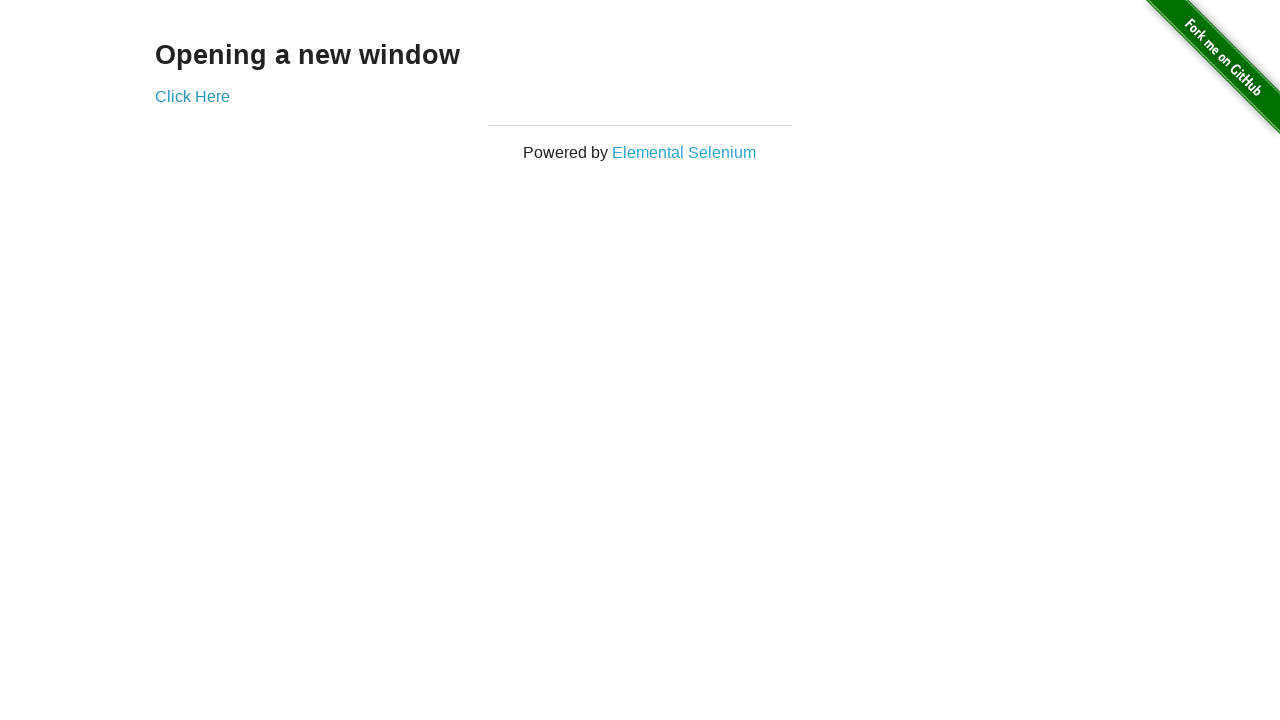

Verified heading text 'New Window' in new window
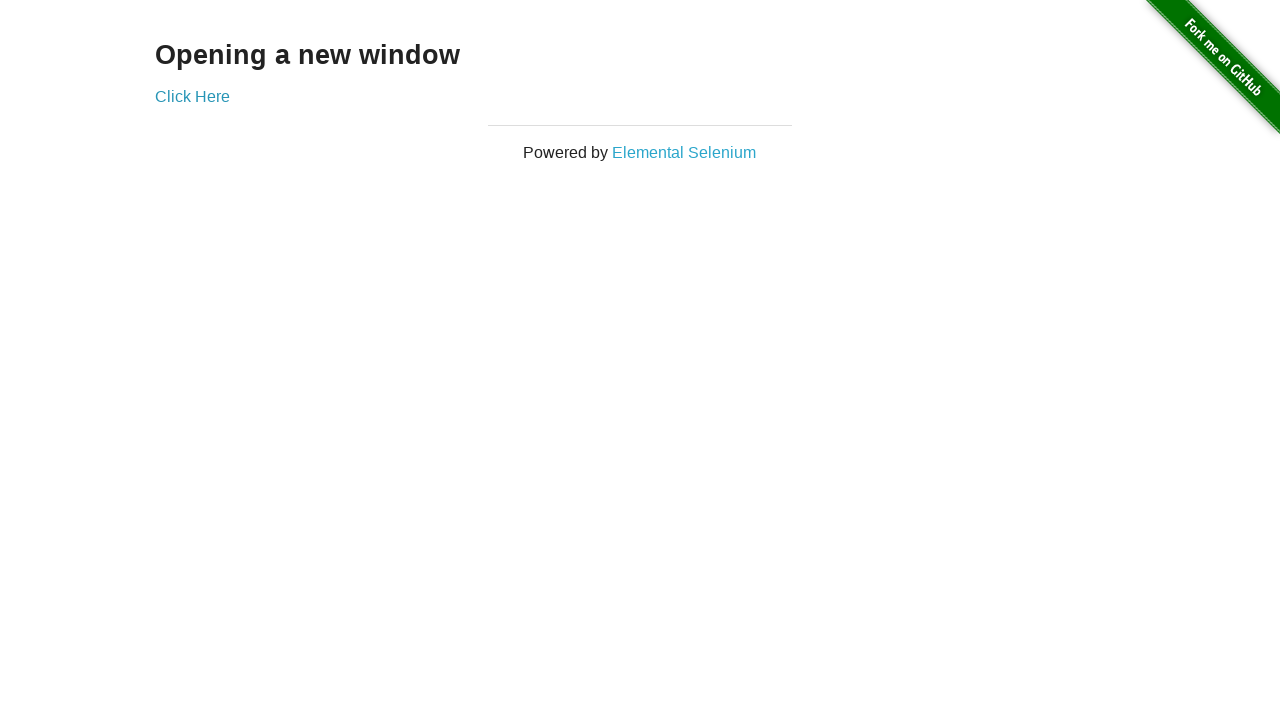

Switched back to original window
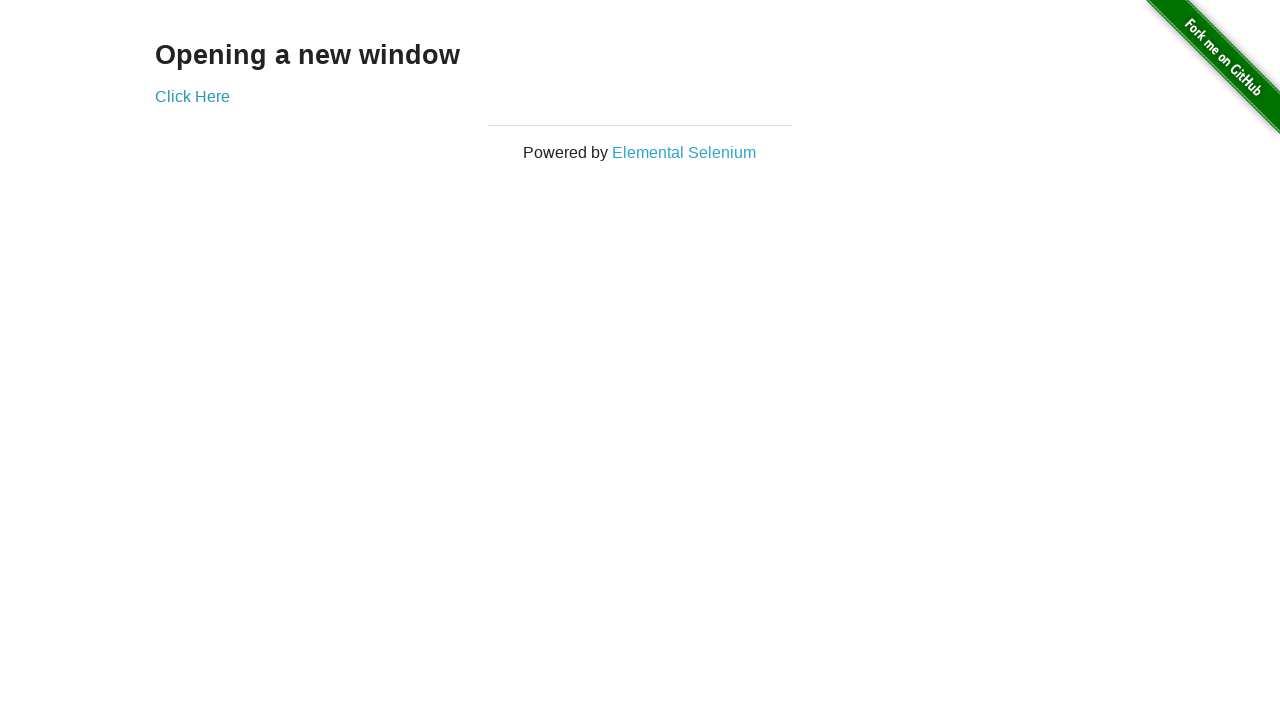

Verified original page title is still 'The Internet'
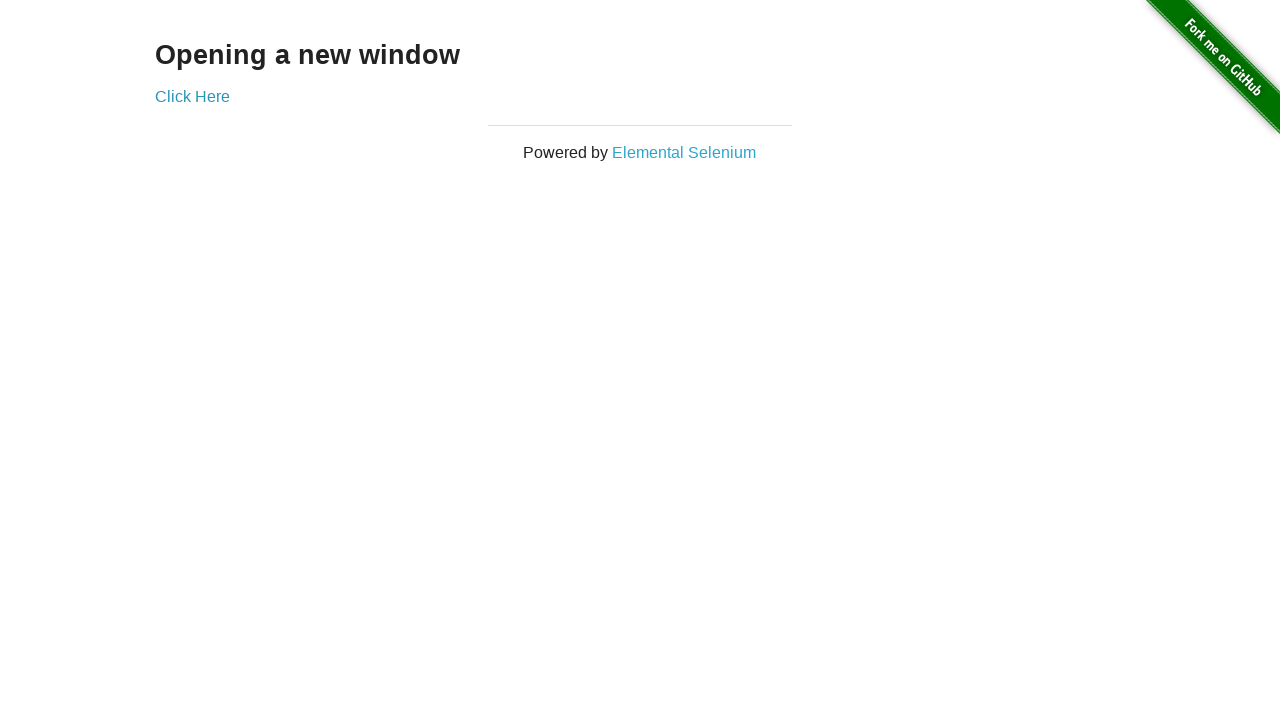

Switched to new window again
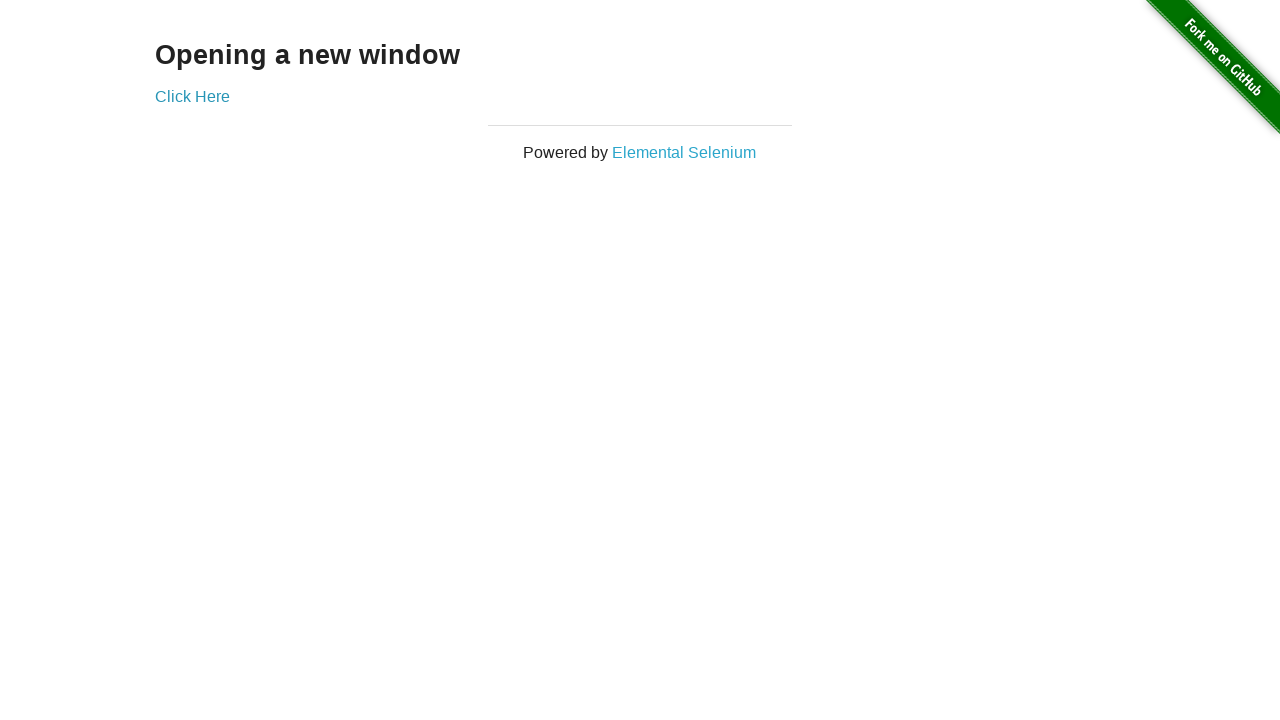

Switched back to original window
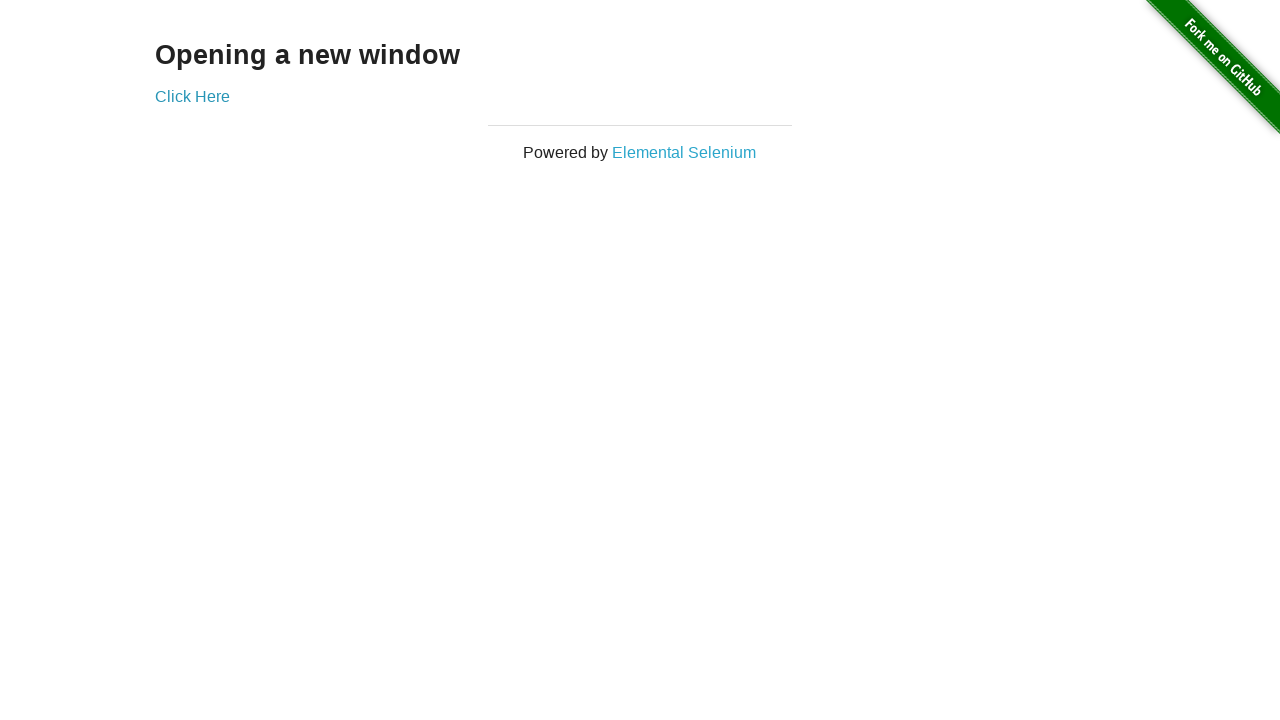

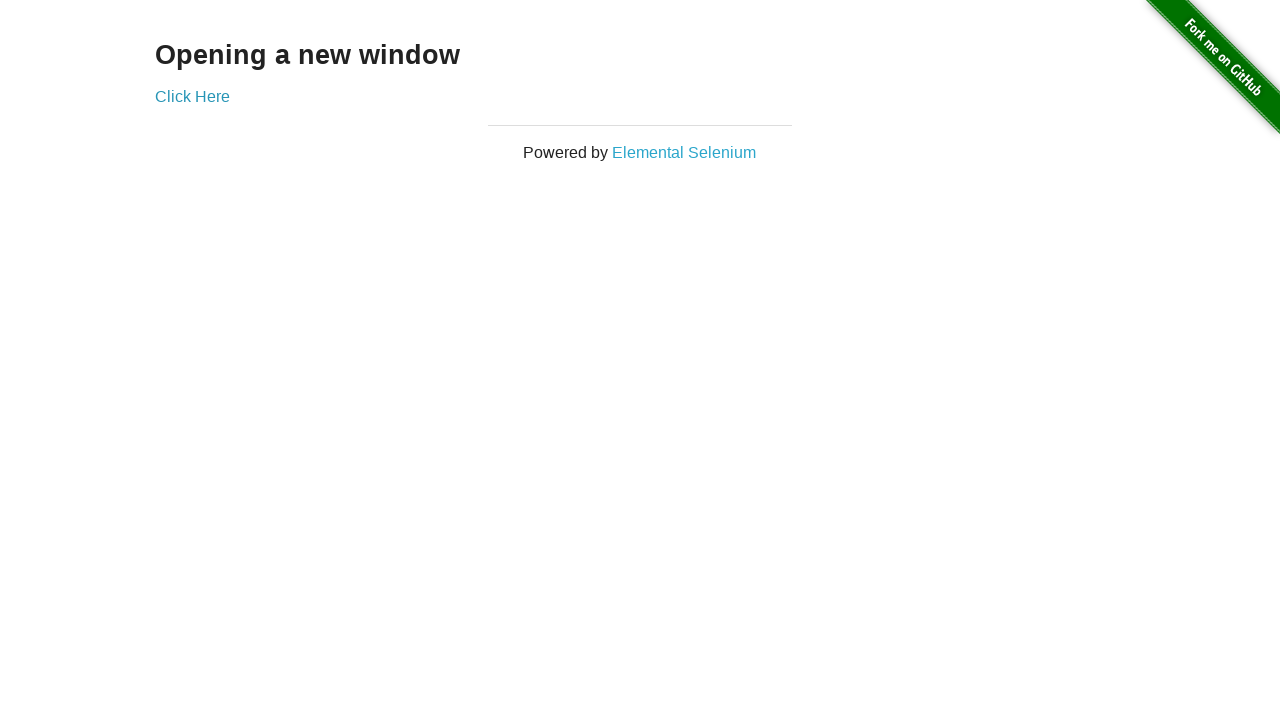